Tests table interaction by reading table structure (rows/columns), retrieving cell values, sorting the table by clicking a header, and verifying the table content changes after sorting.

Starting URL: https://v1.training-support.net/selenium/tables

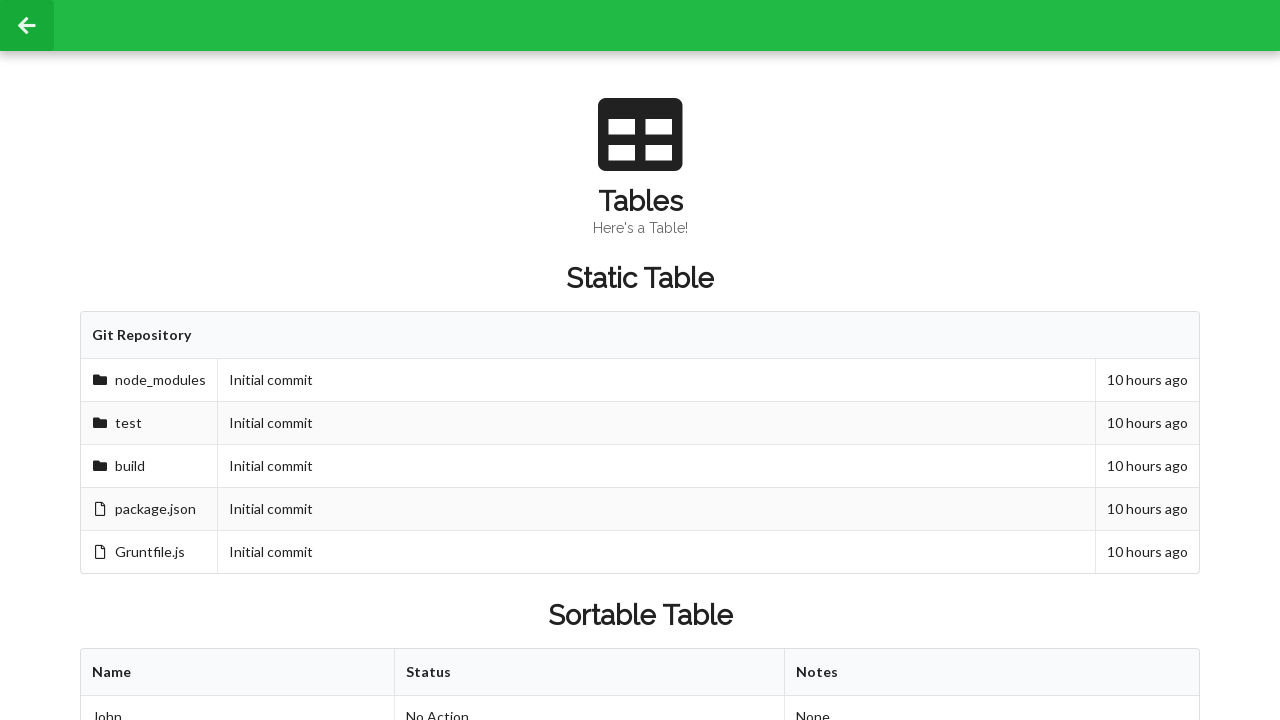

Waited for sortable table to load
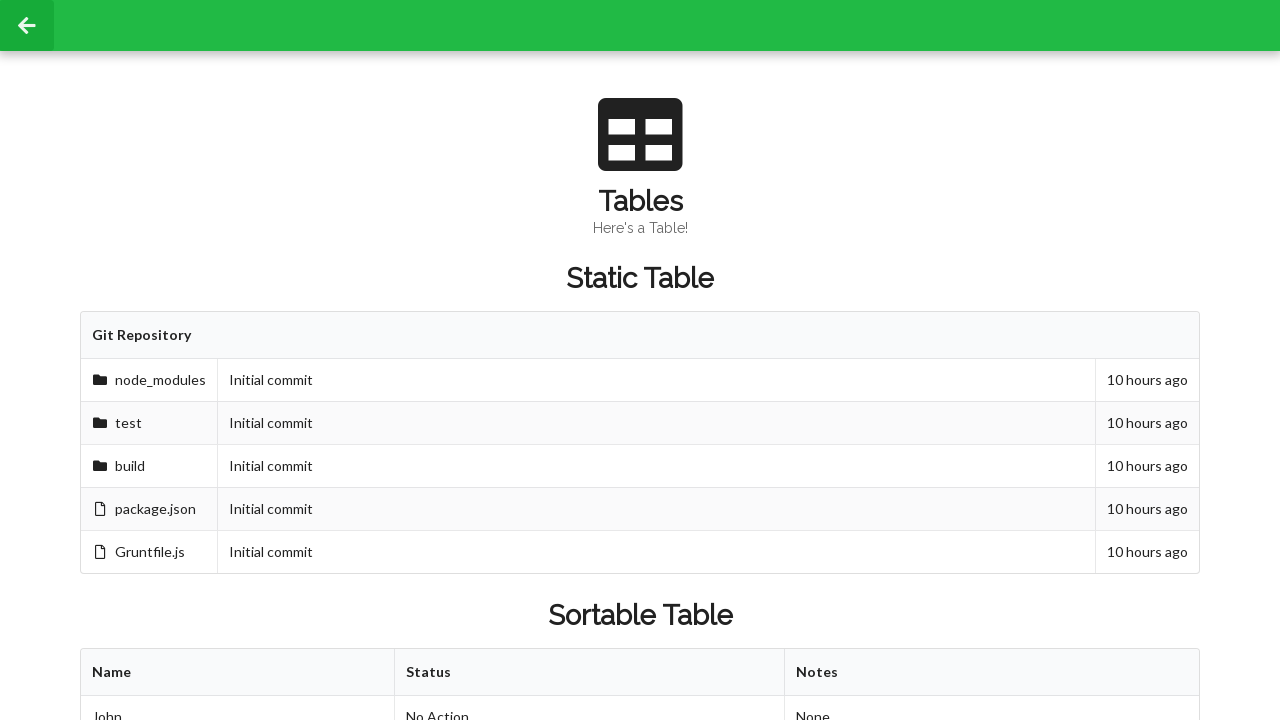

Retrieved table structure: found 3 columns
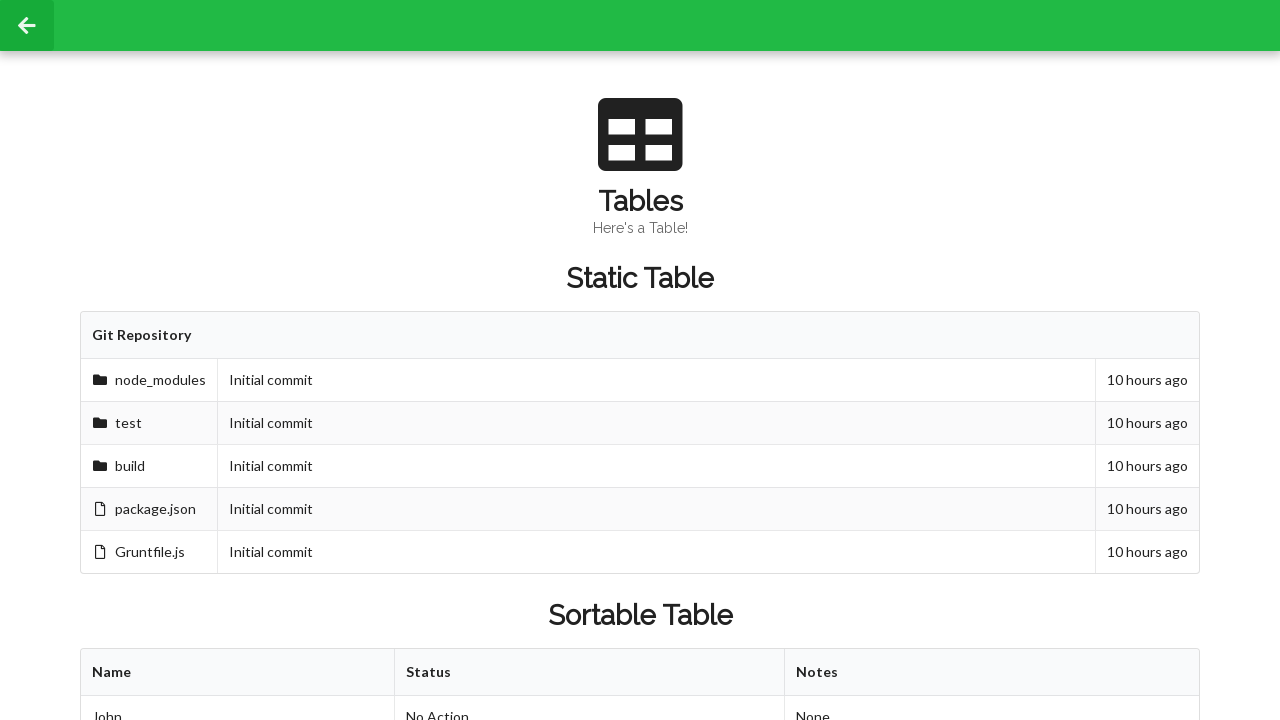

Retrieved table structure: found 3 rows
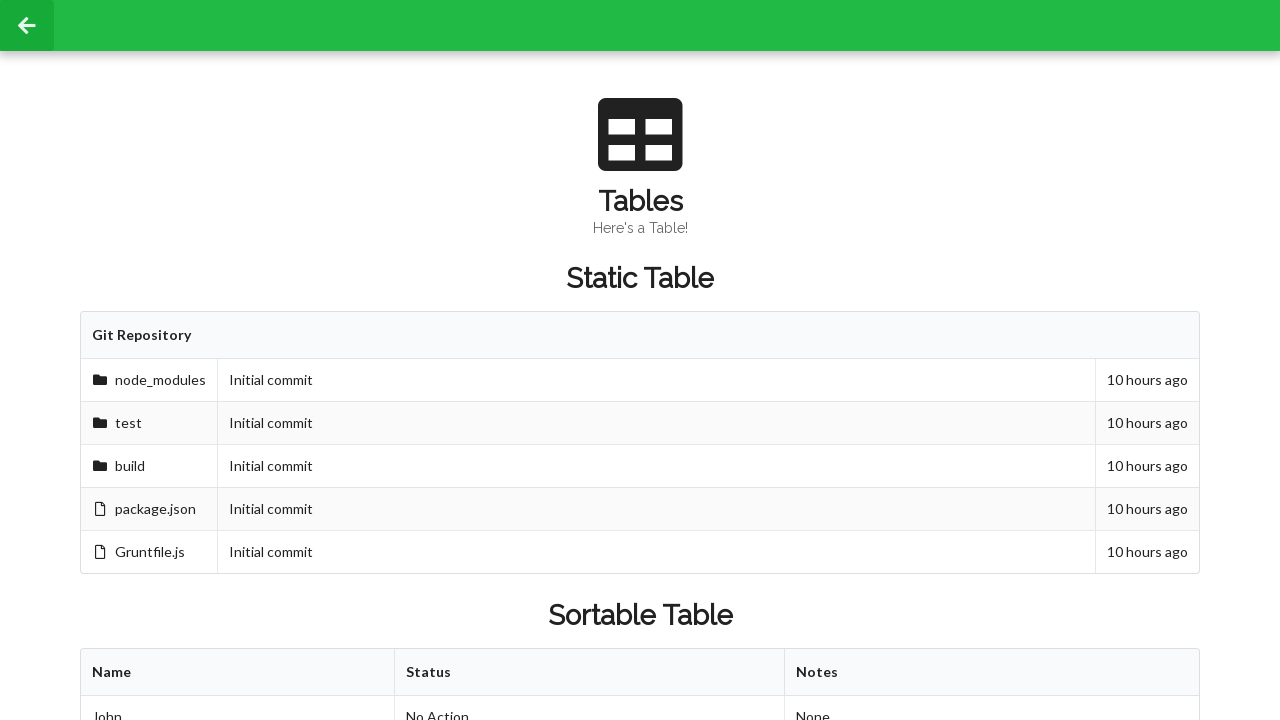

Retrieved cell value from second row, second column: Approved
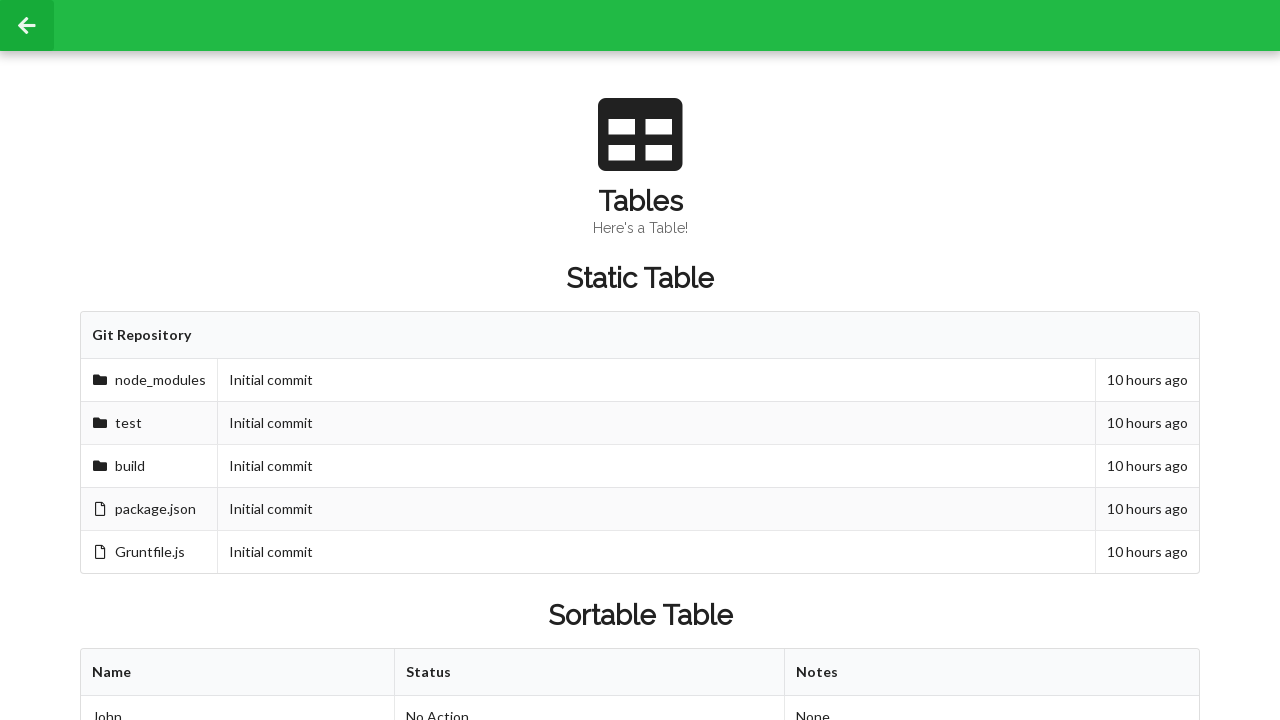

Clicked table header to sort the table at (238, 673) on xpath=//table[@id='sortableTable']/thead/tr/th
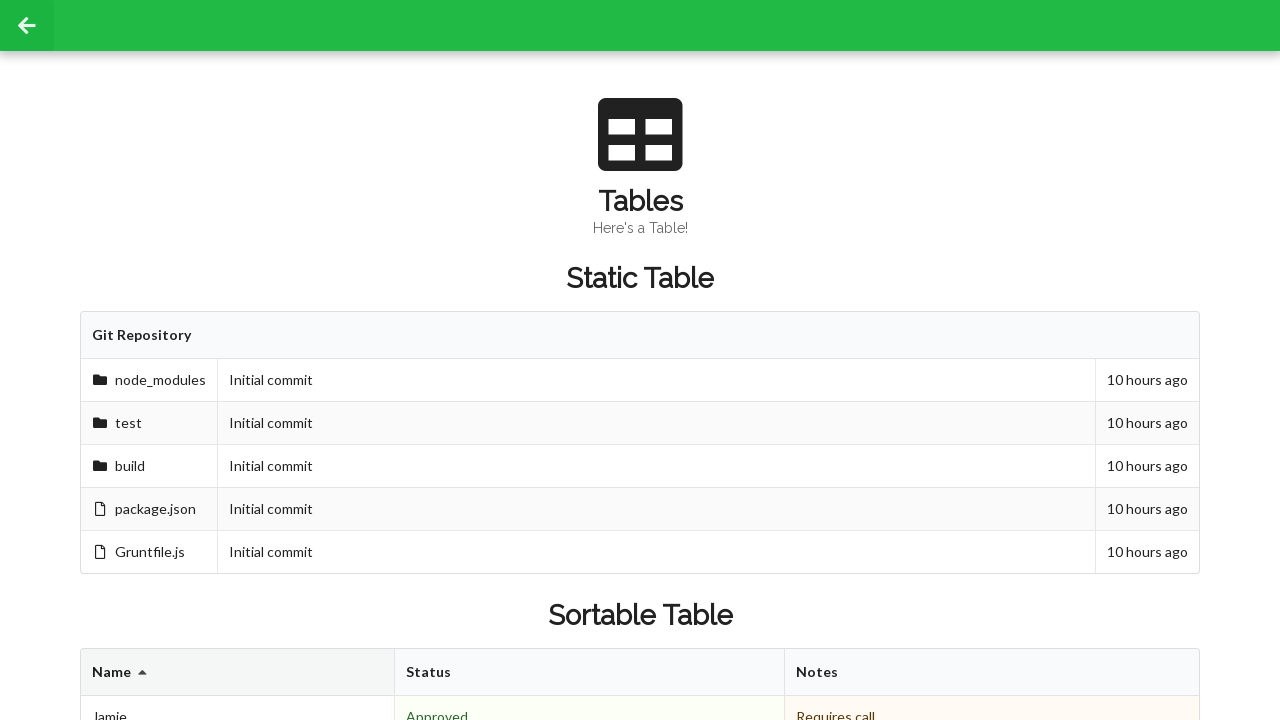

Retrieved cell value after sorting: second row, second column is now Denied
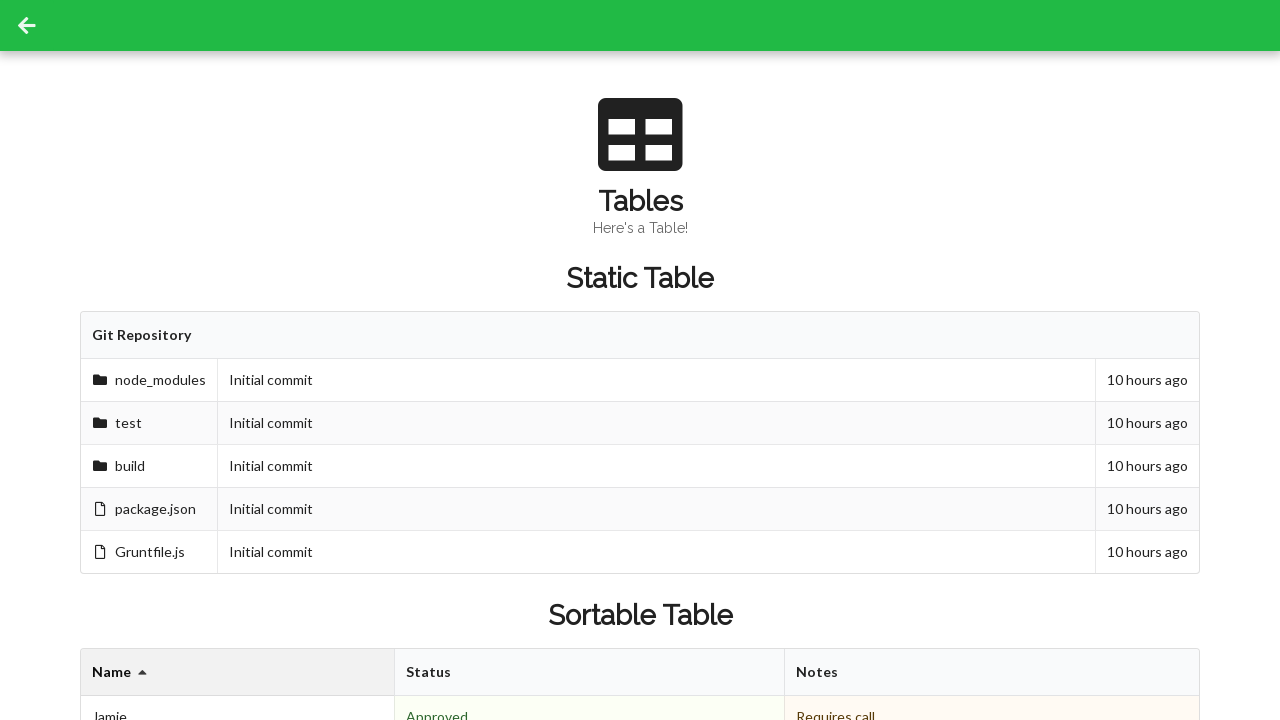

Retrieved footer cells: 3 cells found
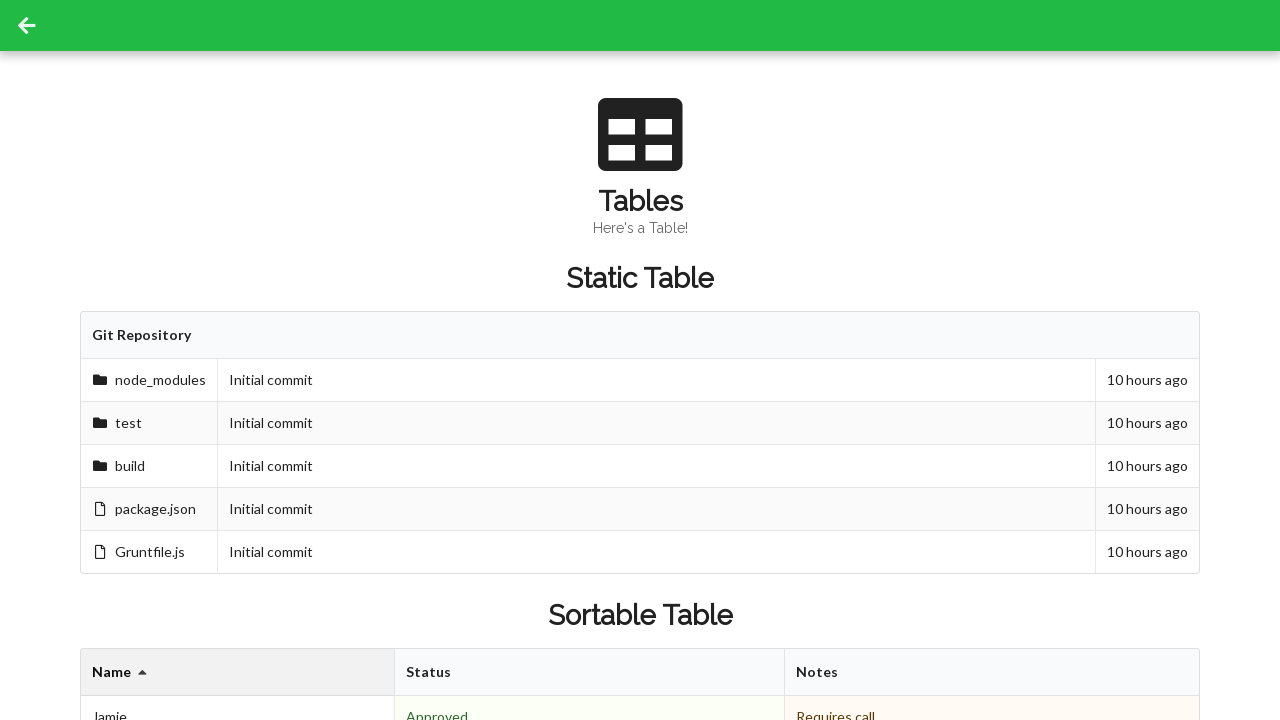

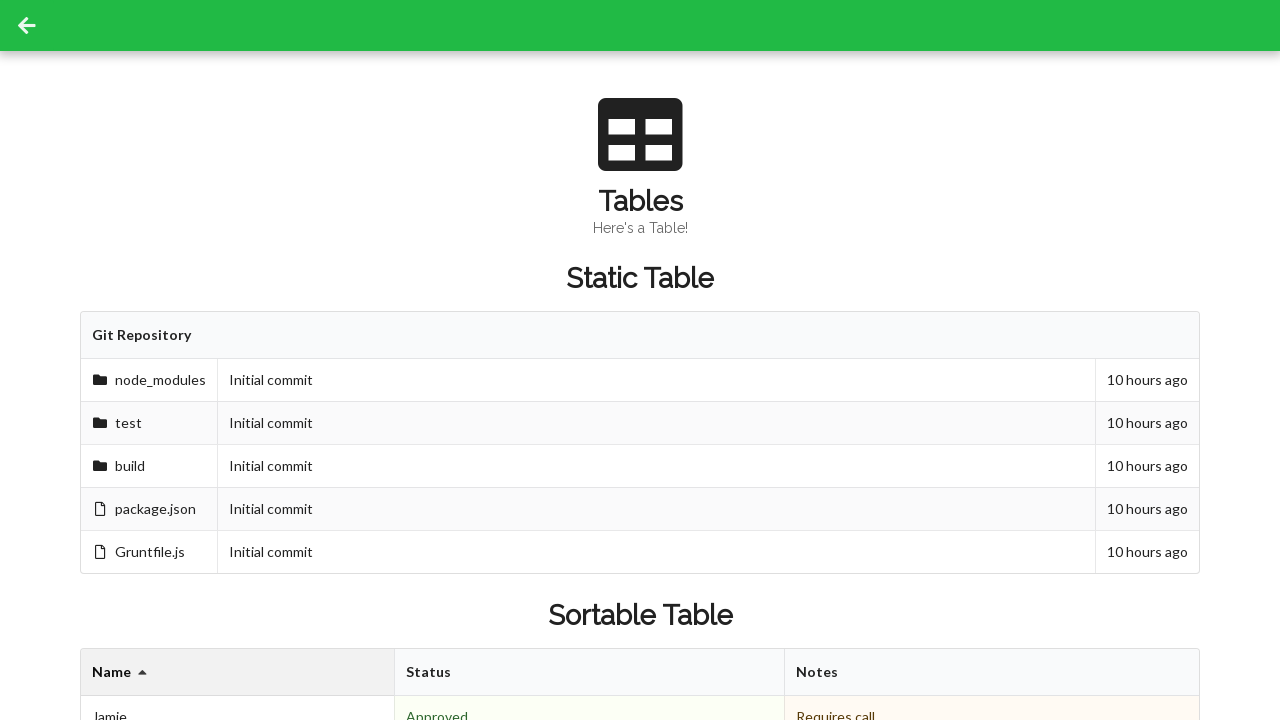